Tests a page with delayed interactivity by waiting for a button to become clickable, clicking it, and verifying a success message is displayed.

Starting URL: http://suninjuly.github.io/wait2.html

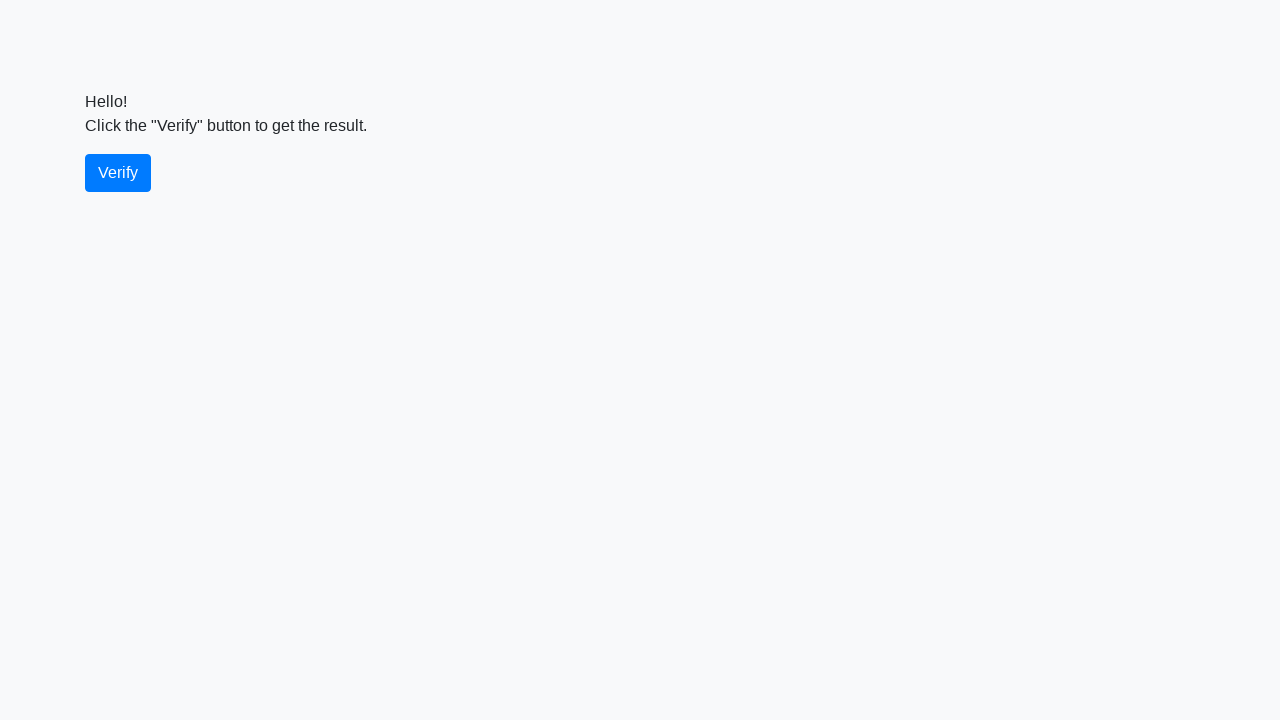

Navigated to wait2.html test page
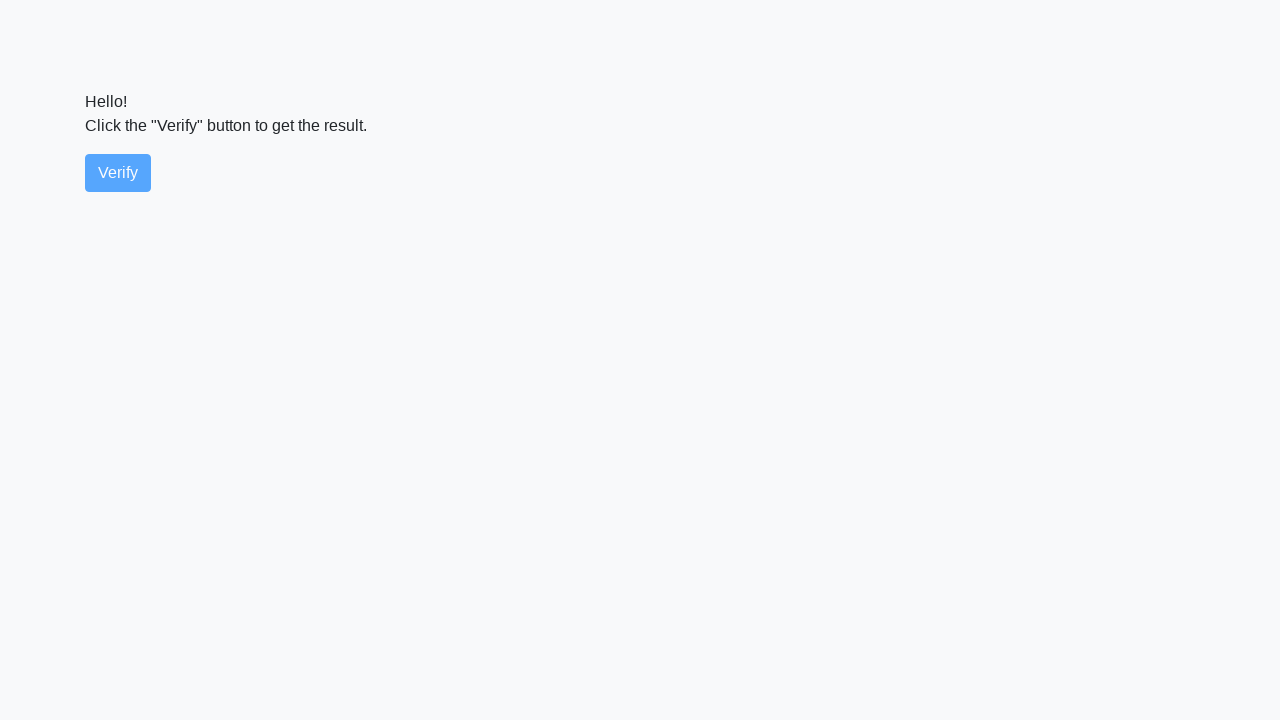

Waited for verify button to become visible
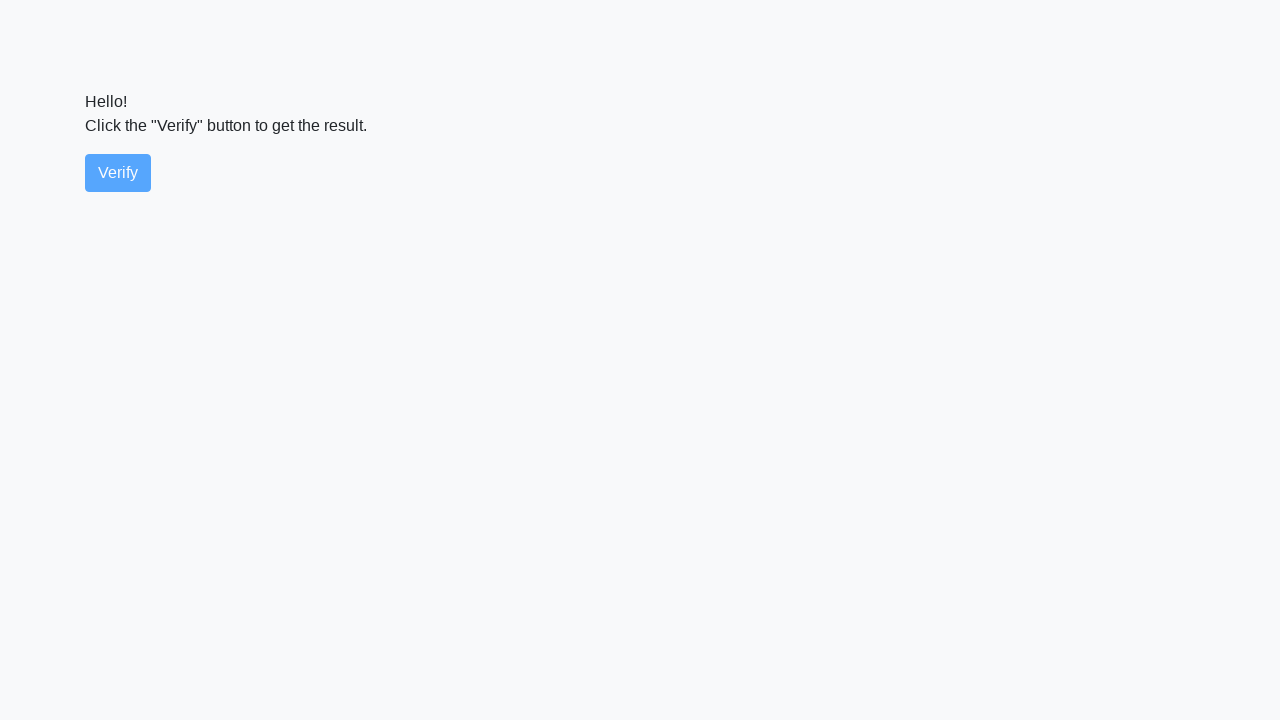

Clicked the verify button
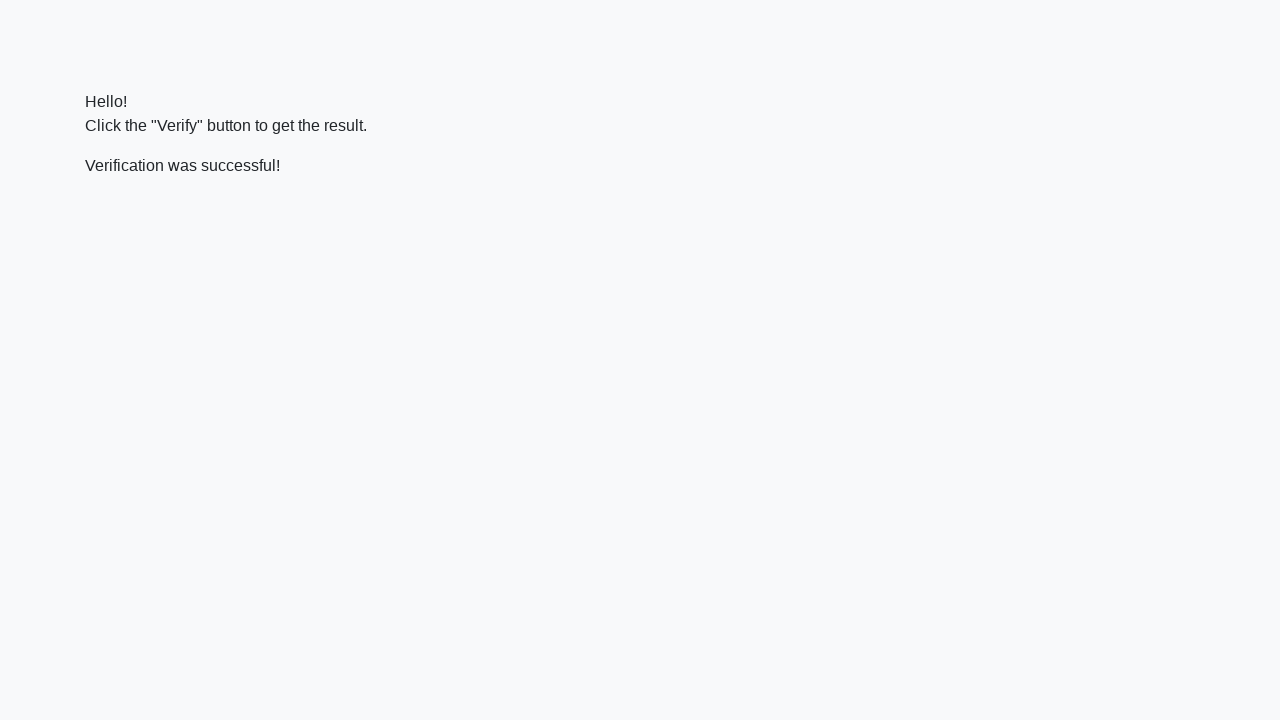

Waited for success message to become visible
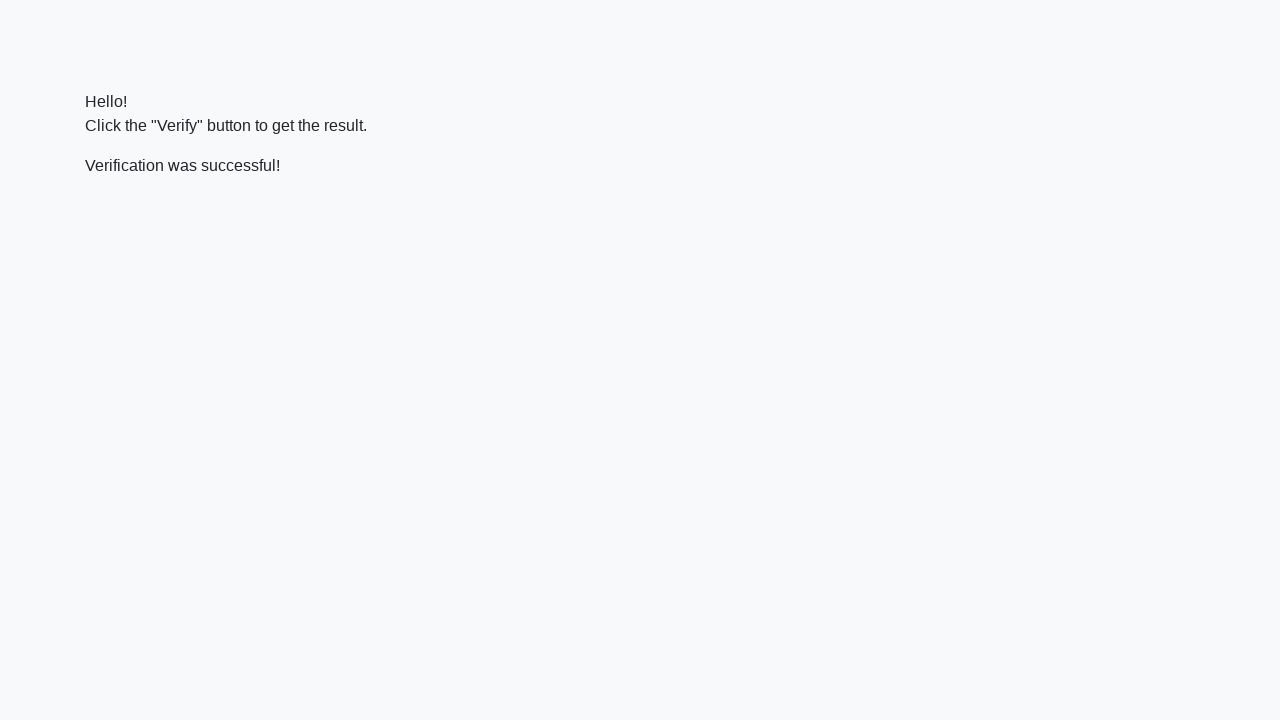

Verified that success message contains 'successful'
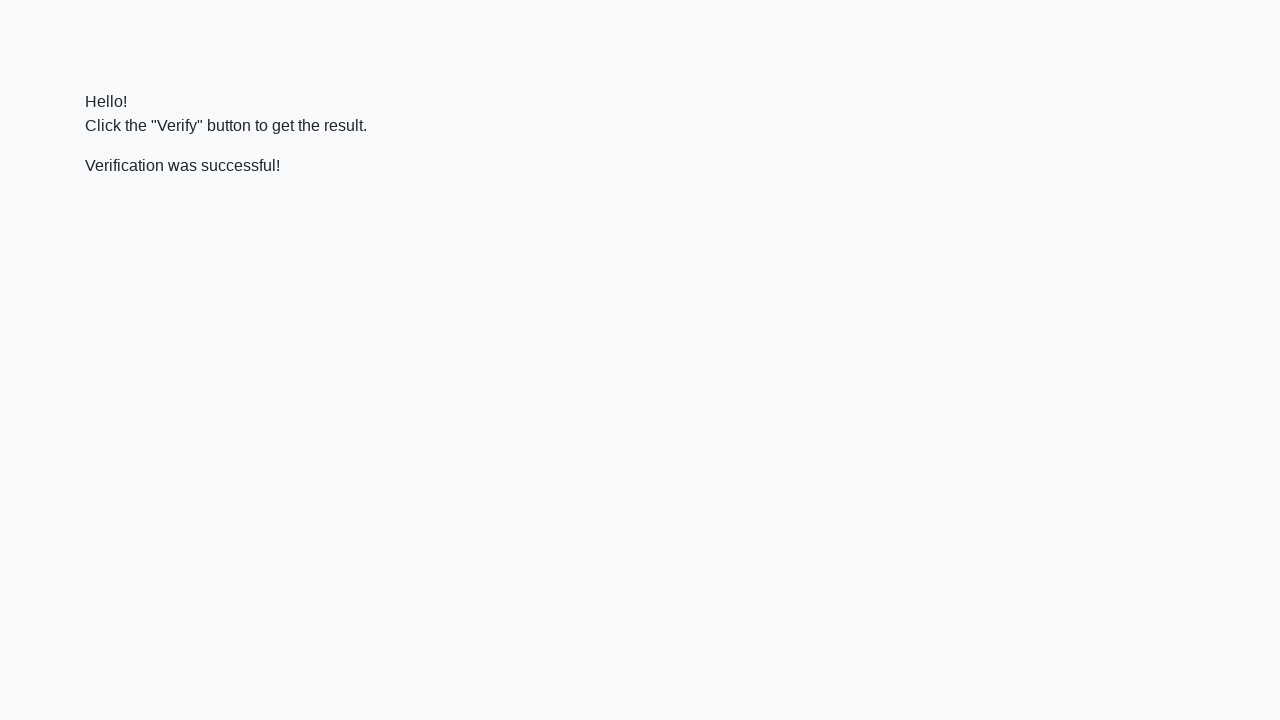

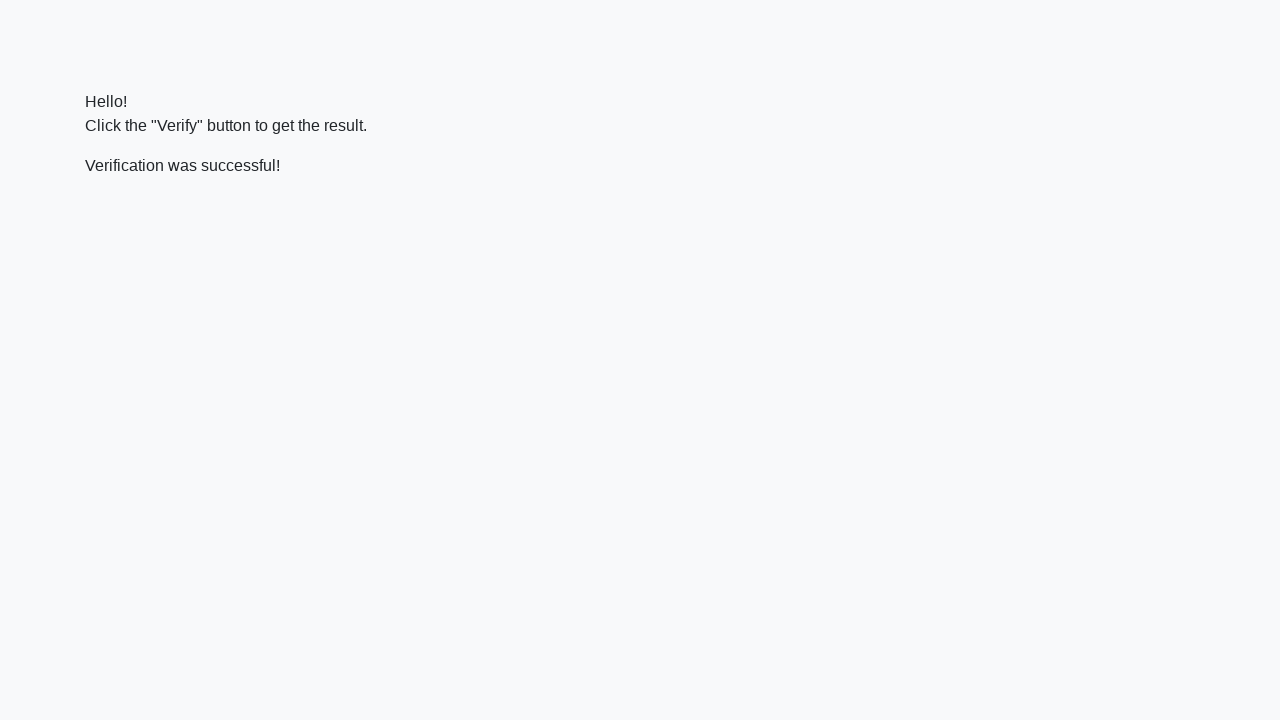